Tests radio button interaction by finding all radio buttons in a group, checking their initial state, selecting one, and verifying the selection

Starting URL: http://www.echoecho.com/htmlforms10.htm

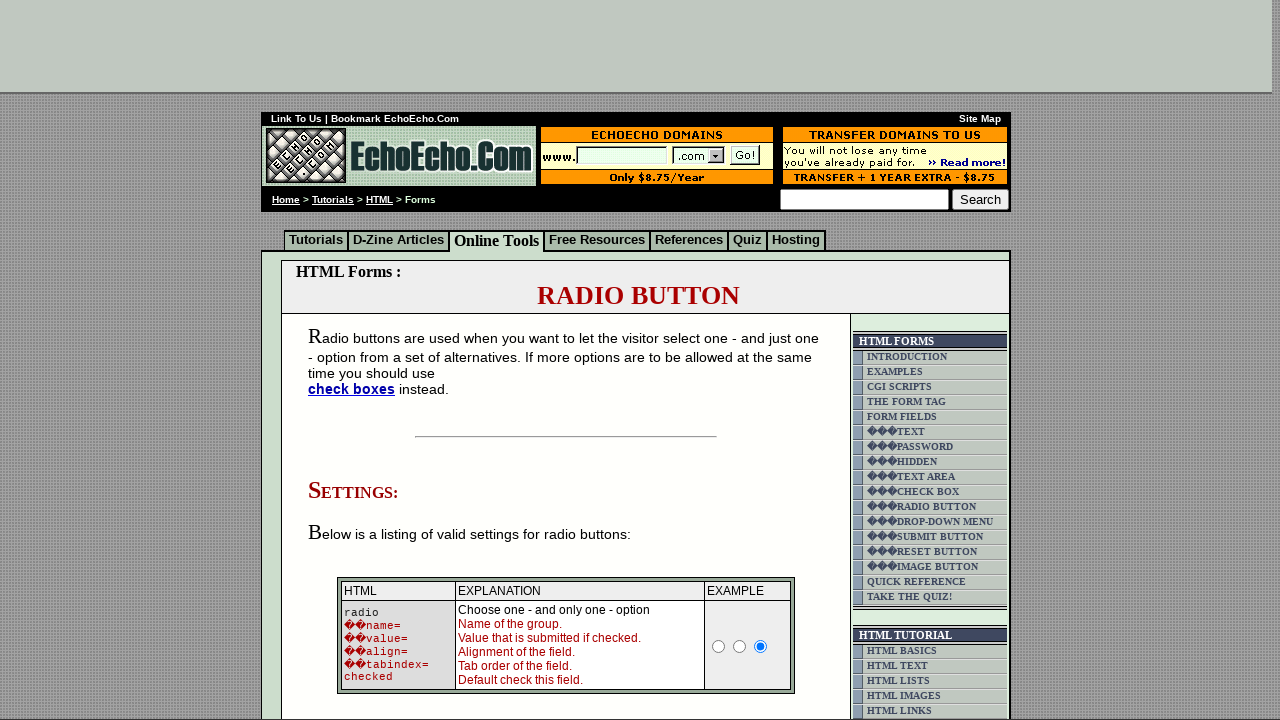

Located all radio buttons in group1
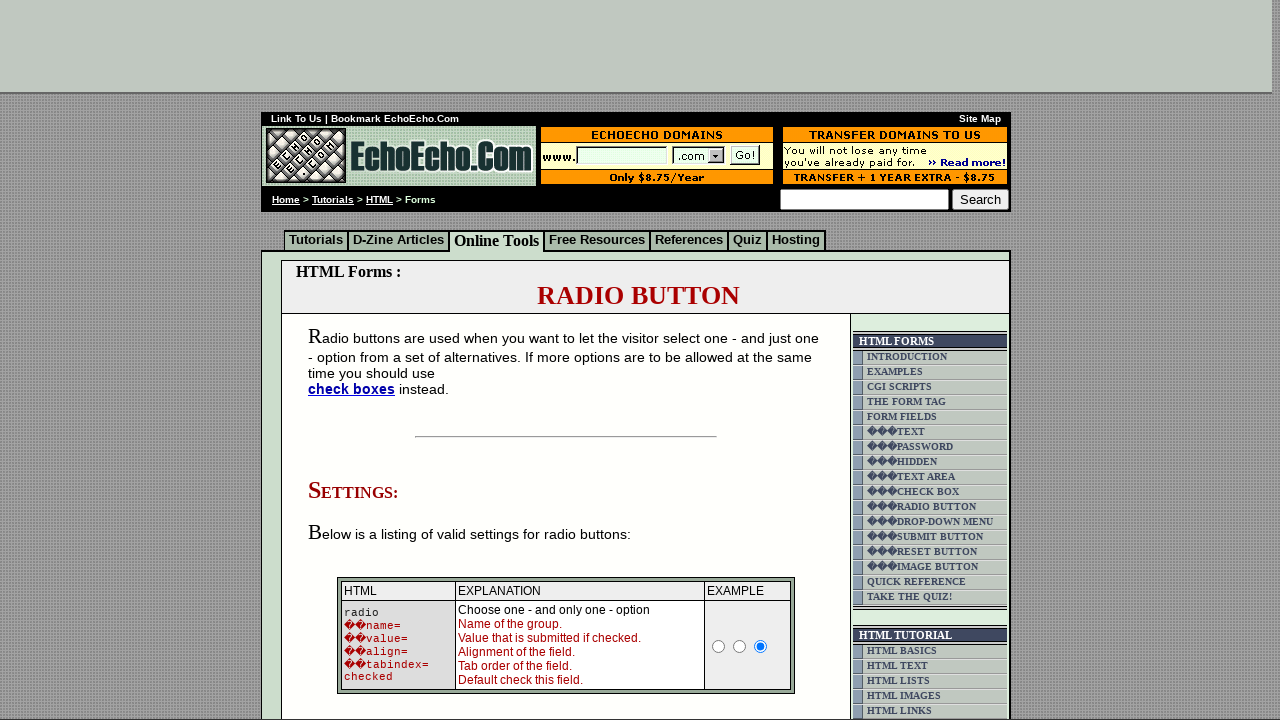

Retrieved count of radio buttons: 3
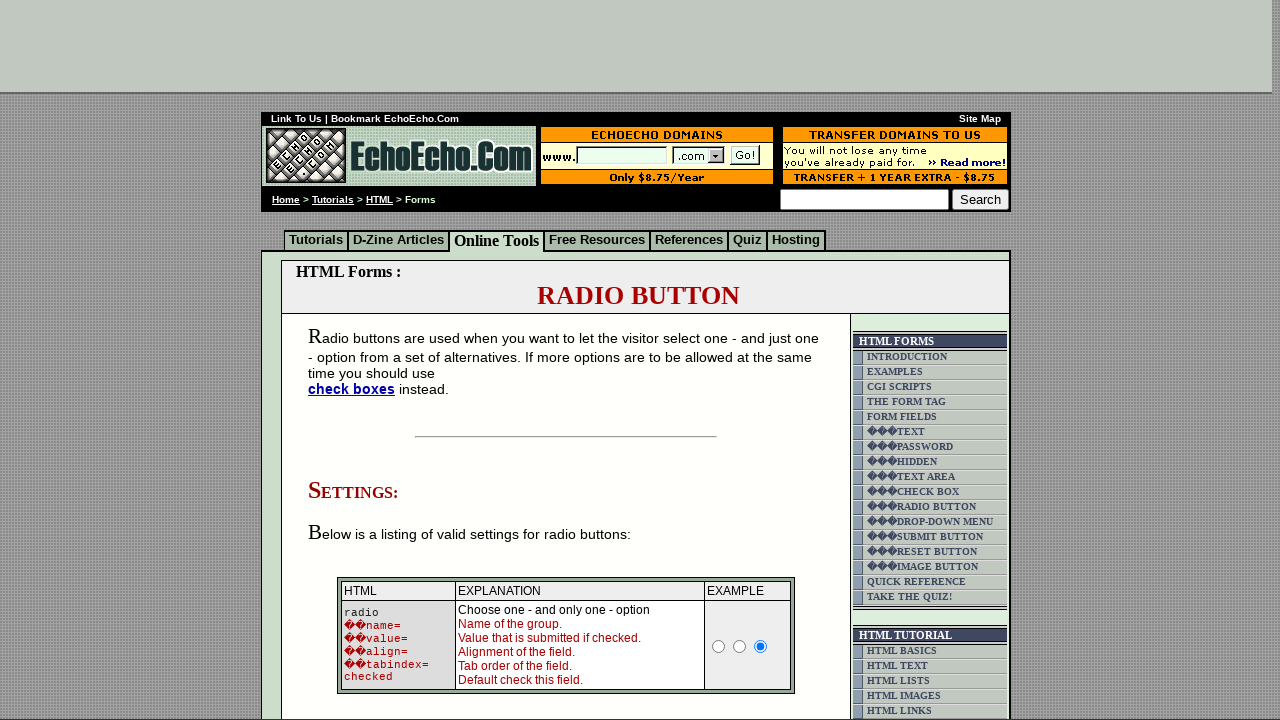

Retrieved value attribute of radio button 0: Milk
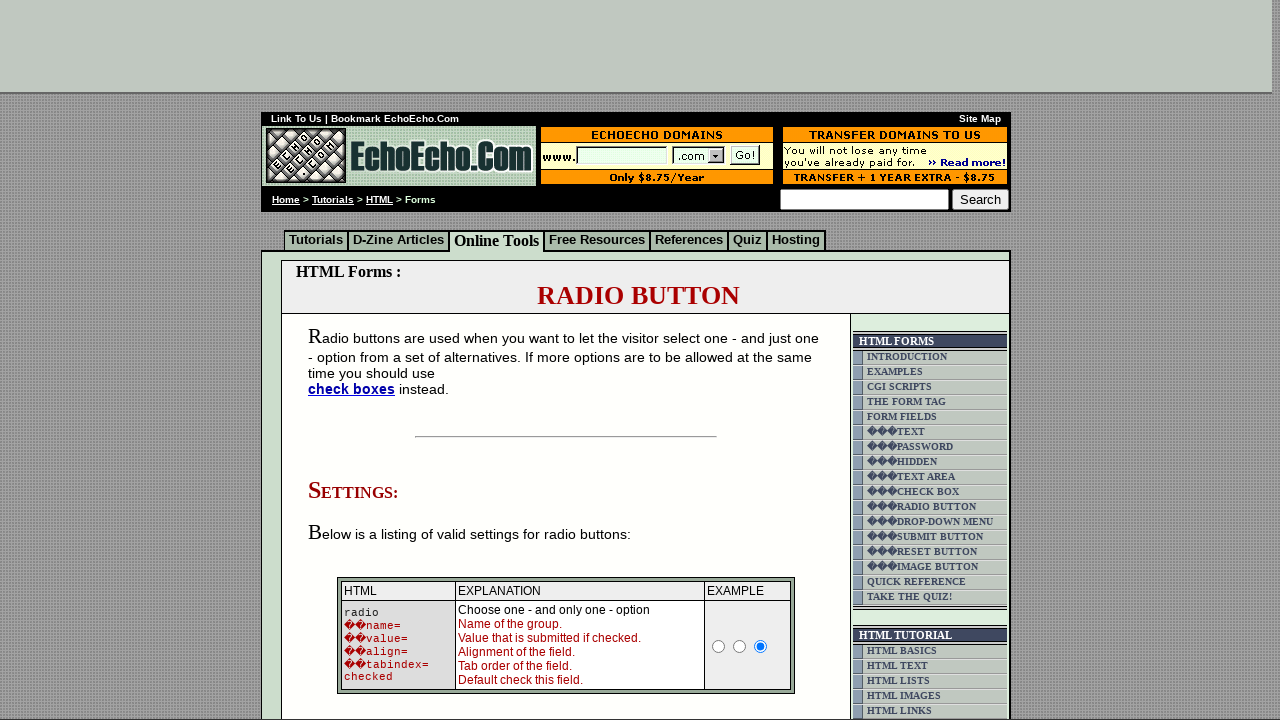

Checked if radio button 0 (Milk) is selected: False
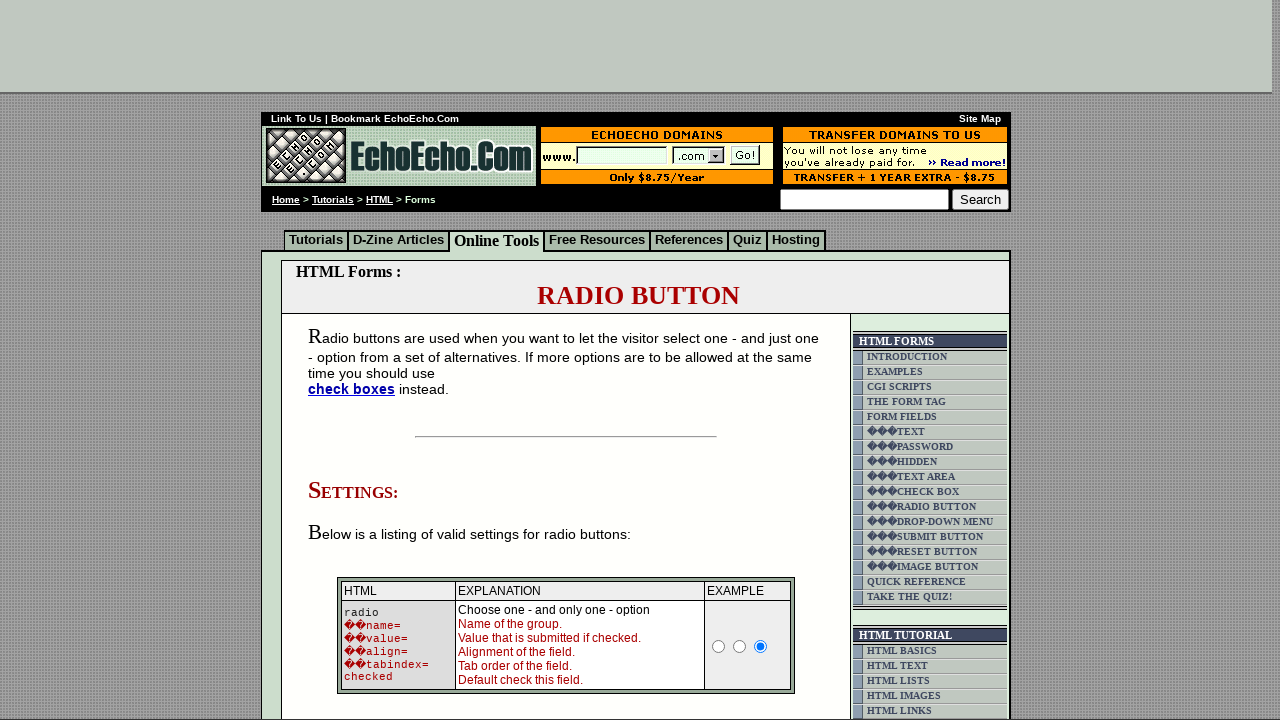

Retrieved value attribute of radio button 1: Butter
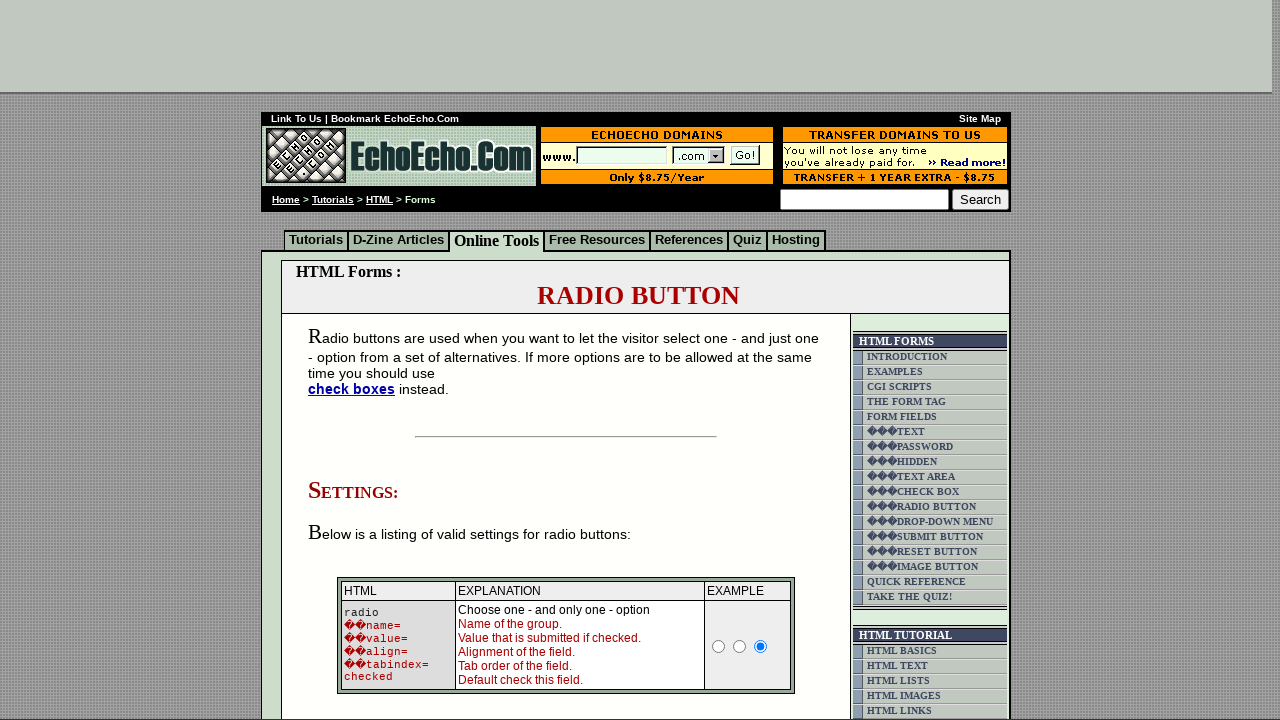

Checked if radio button 1 (Butter) is selected: True
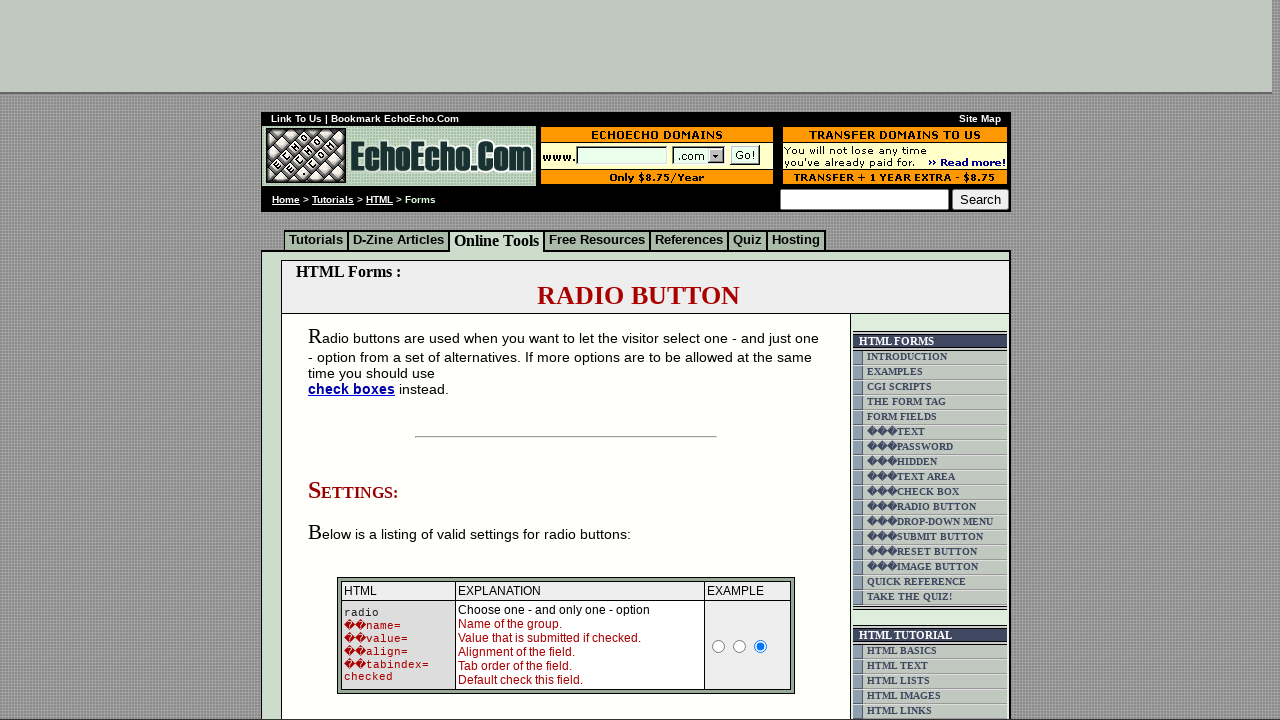

Retrieved value attribute of radio button 2: Cheese
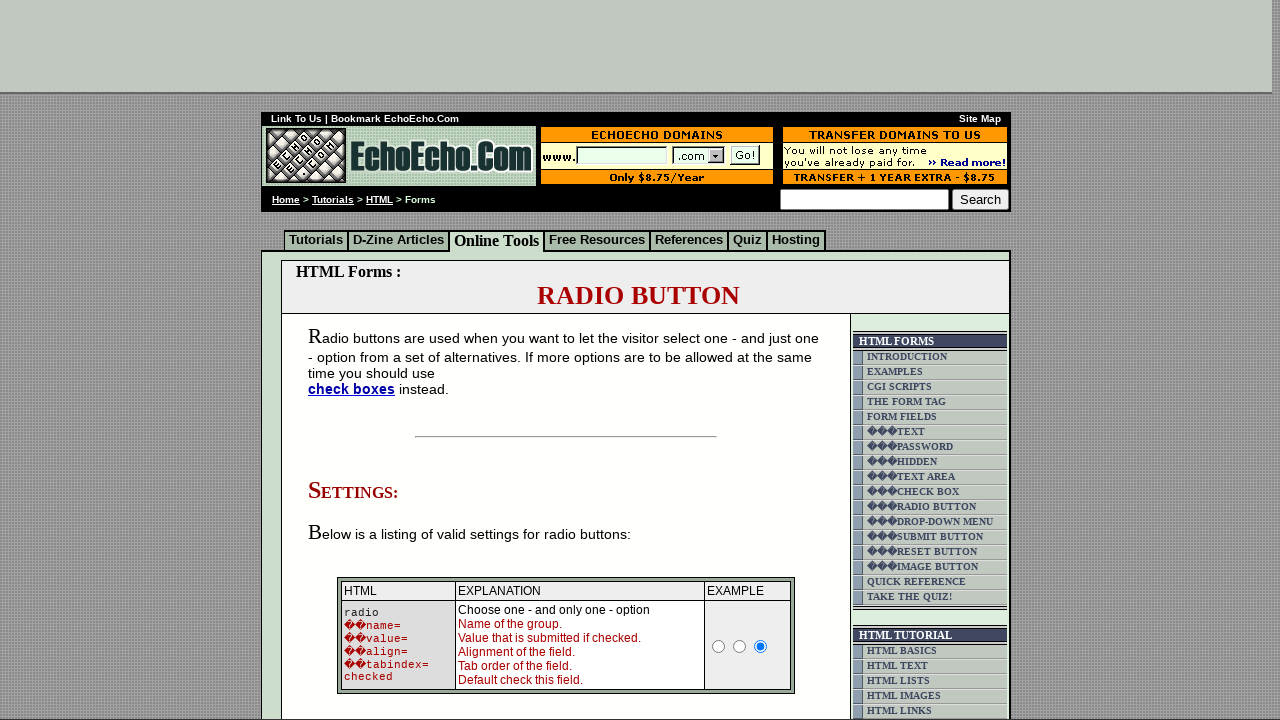

Checked if radio button 2 (Cheese) is selected: False
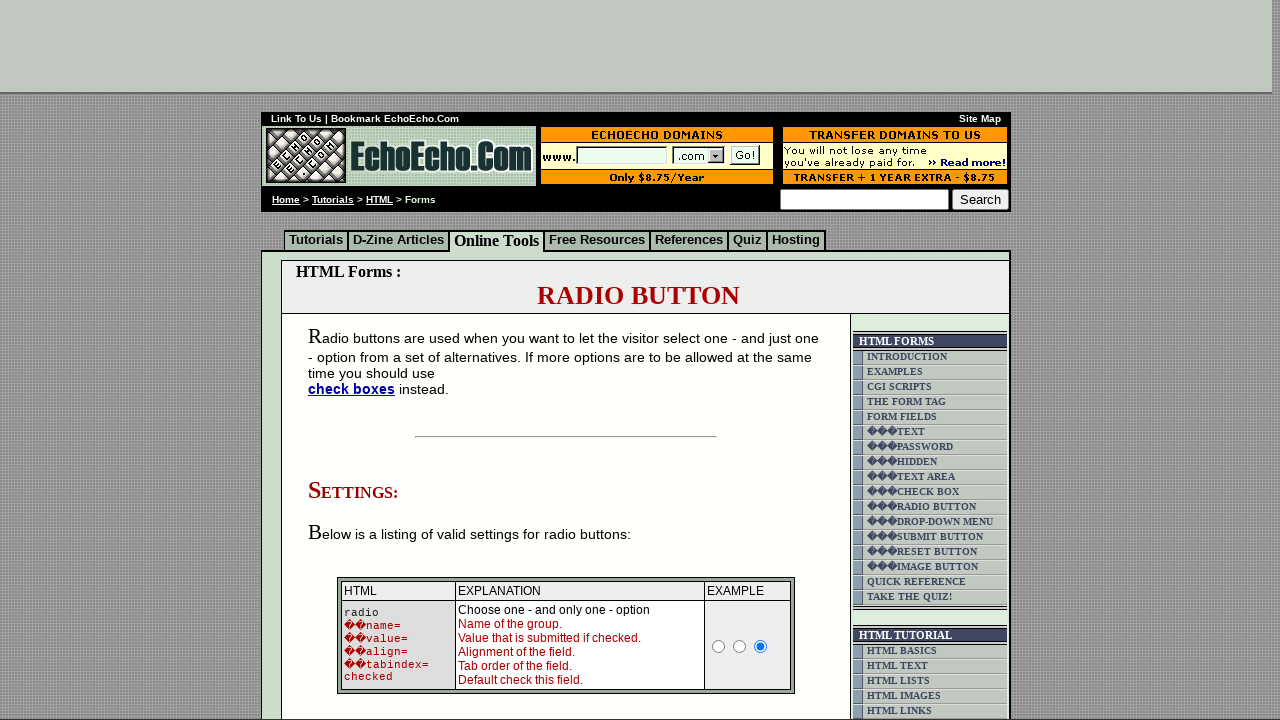

Clicked the third radio button (index 2) at (356, 360) on input[name='group1'] >> nth=2
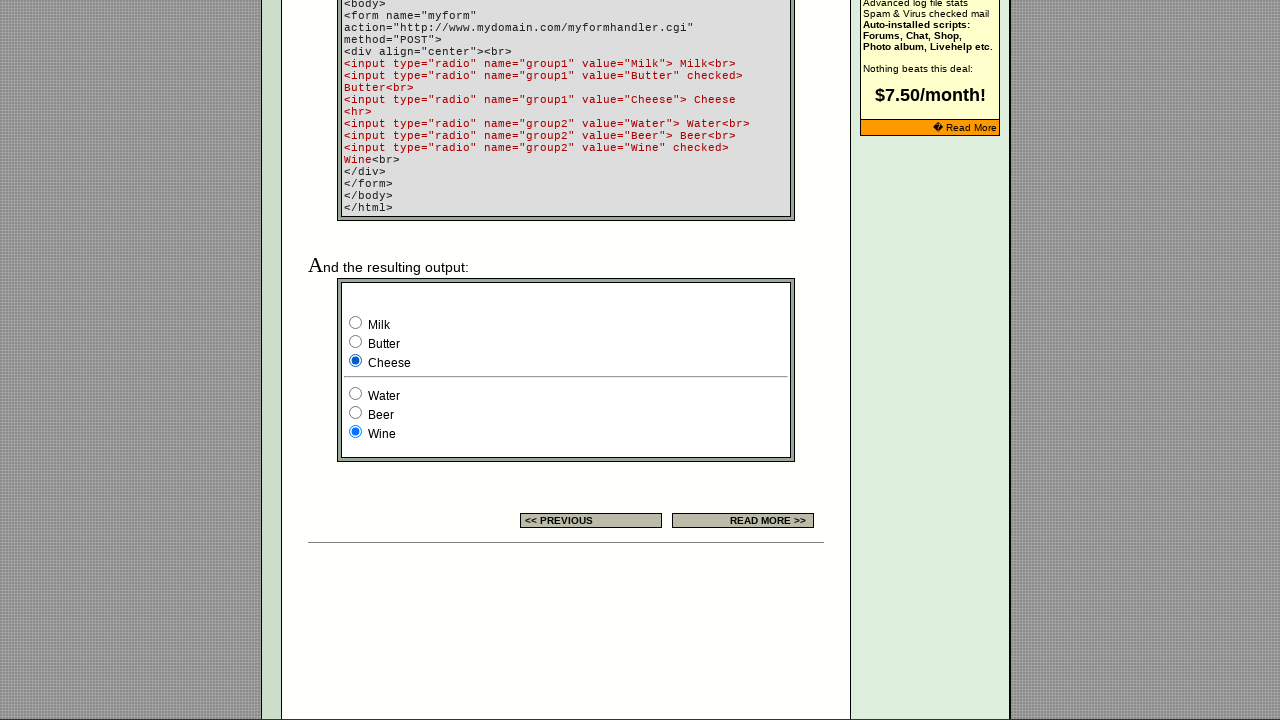

Retrieved value attribute of radio button 0 after click: Milk
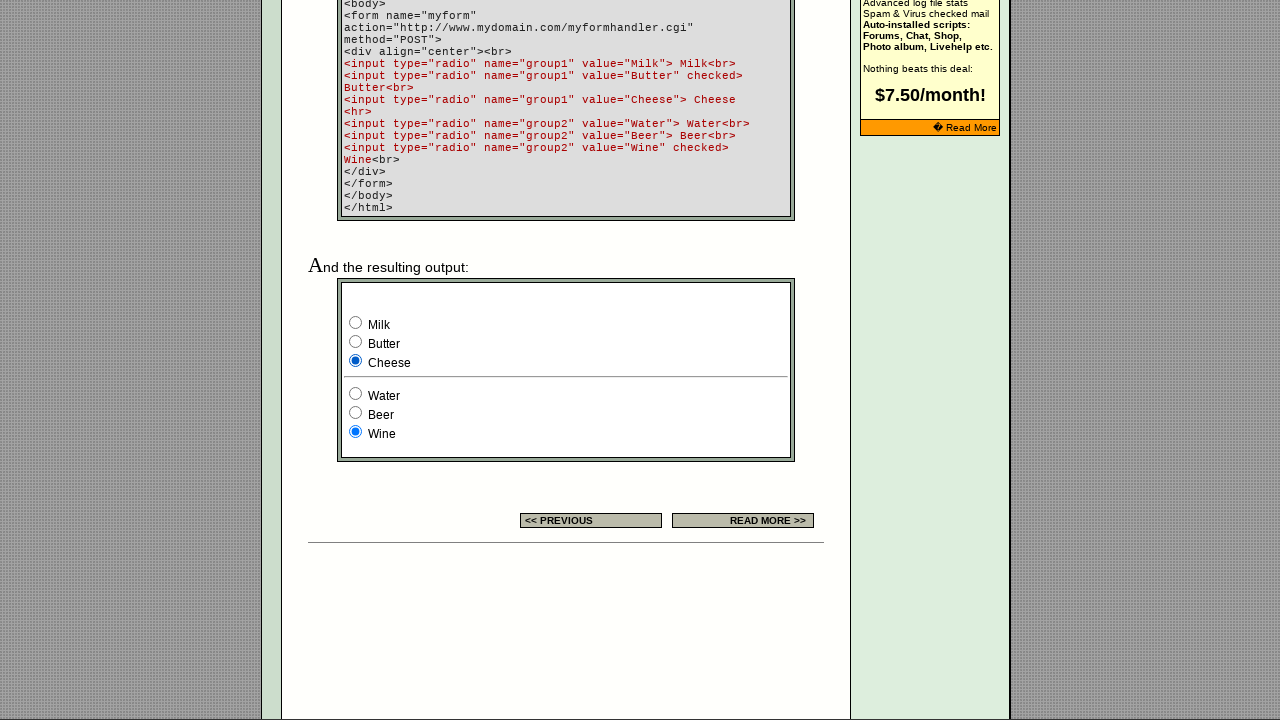

Checked if radio button 0 (Milk) is selected after click: False
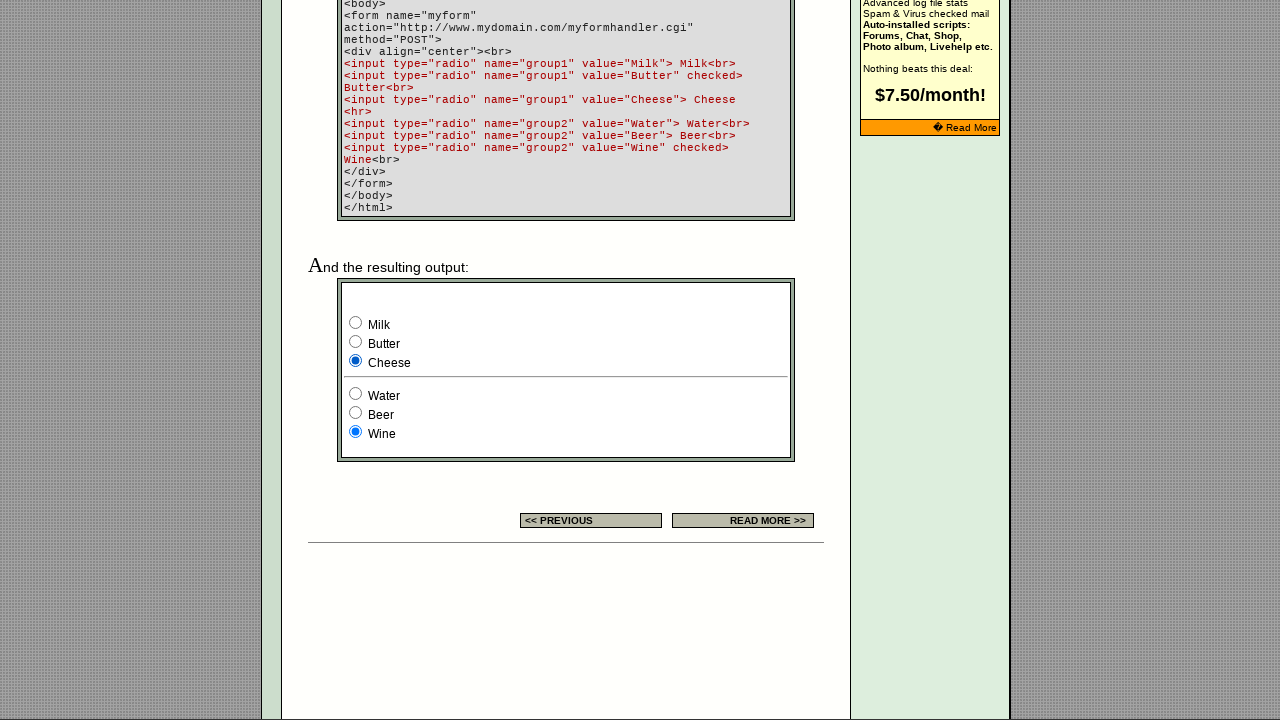

Retrieved value attribute of radio button 1 after click: Butter
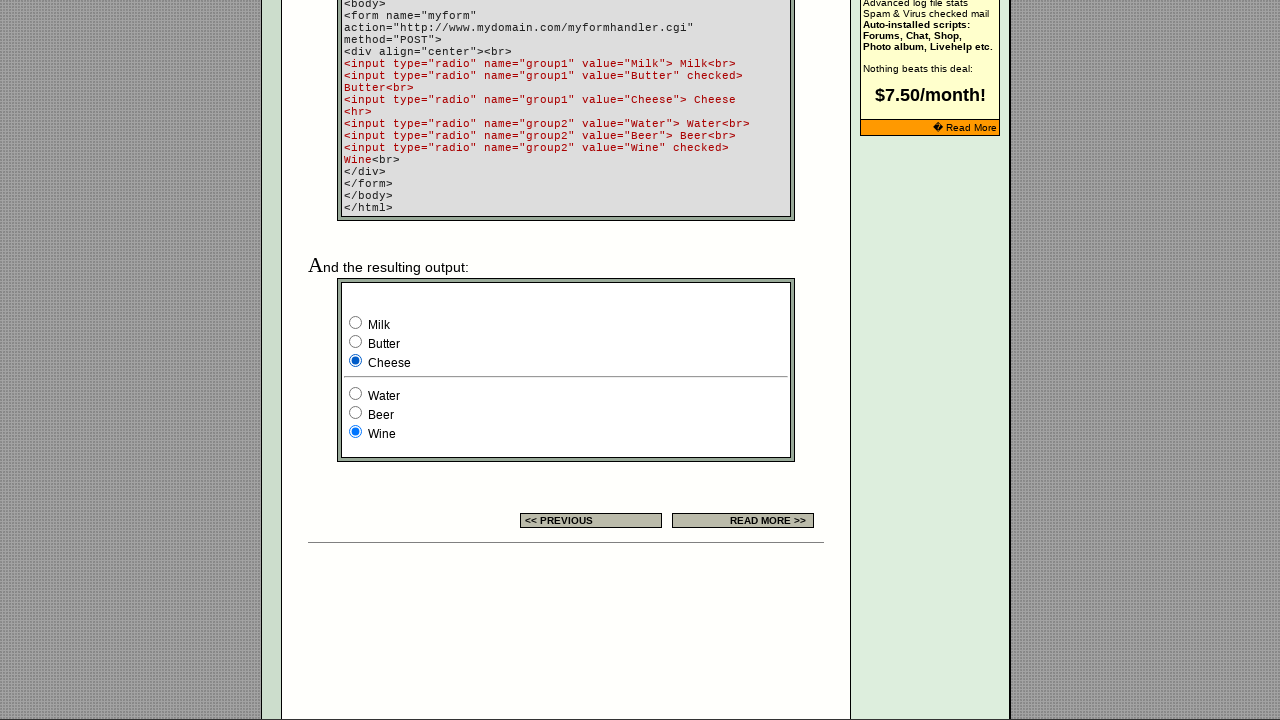

Checked if radio button 1 (Butter) is selected after click: False
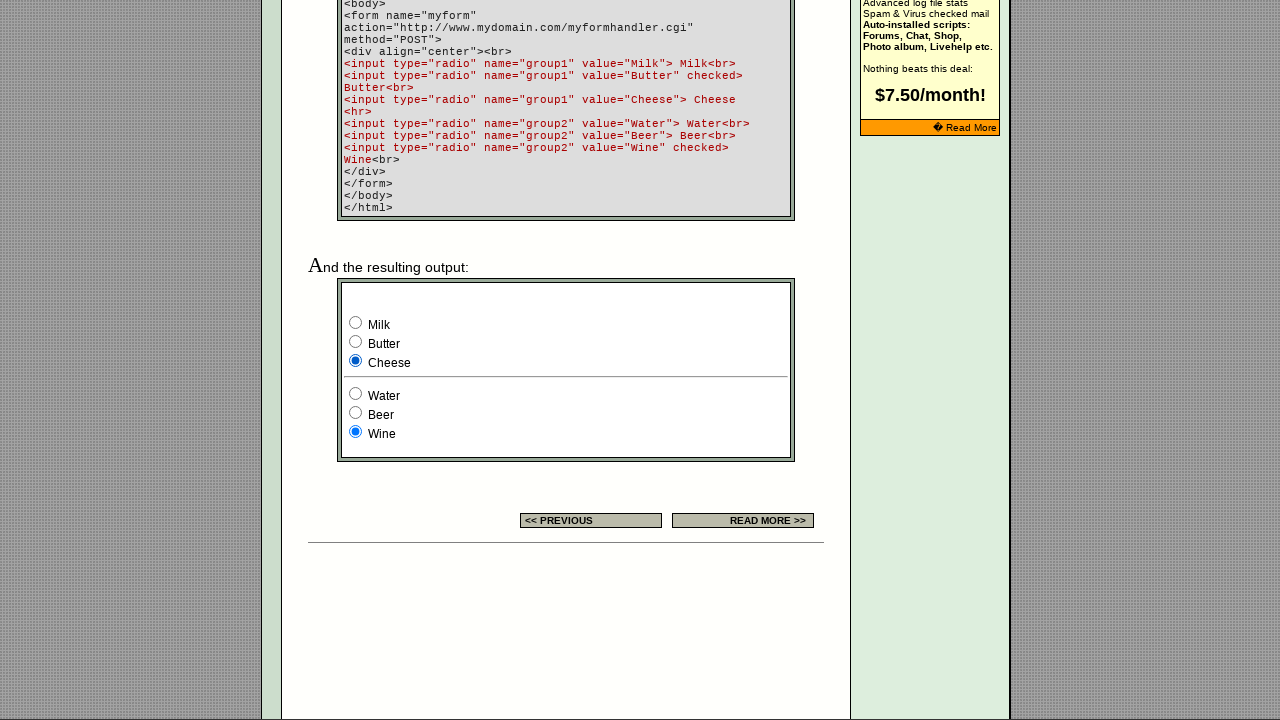

Retrieved value attribute of radio button 2 after click: Cheese
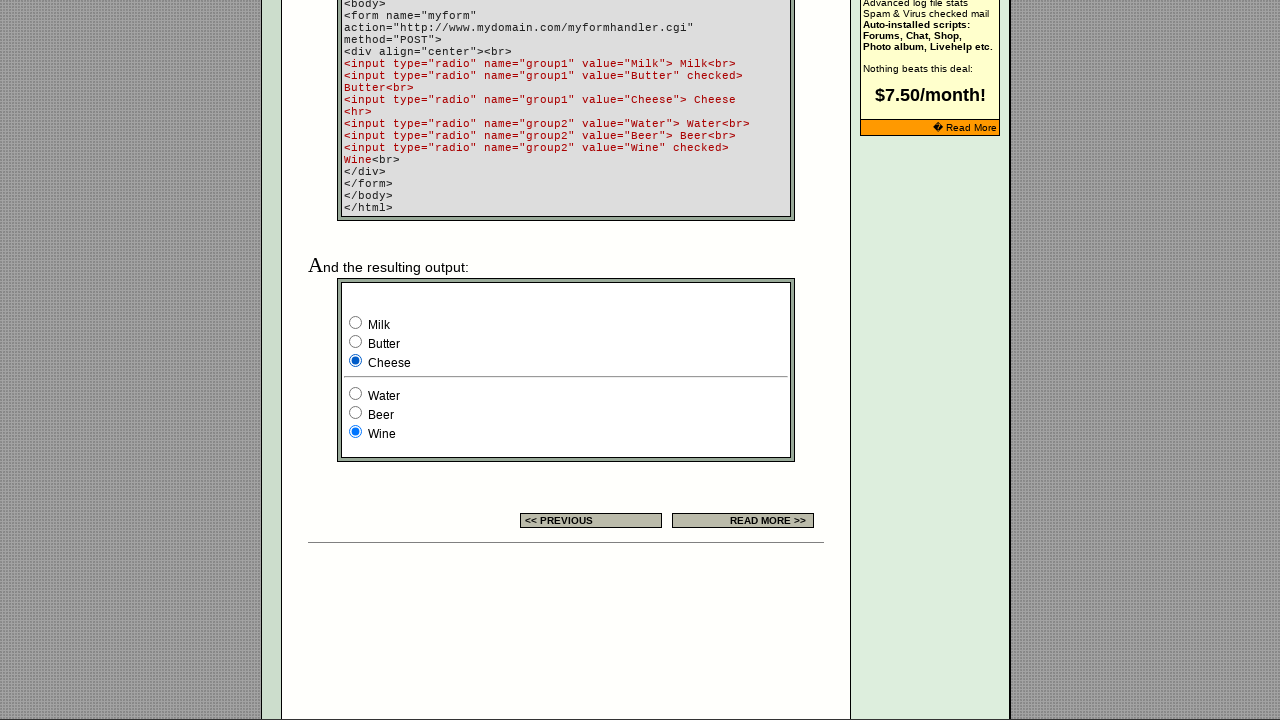

Checked if radio button 2 (Cheese) is selected after click: True
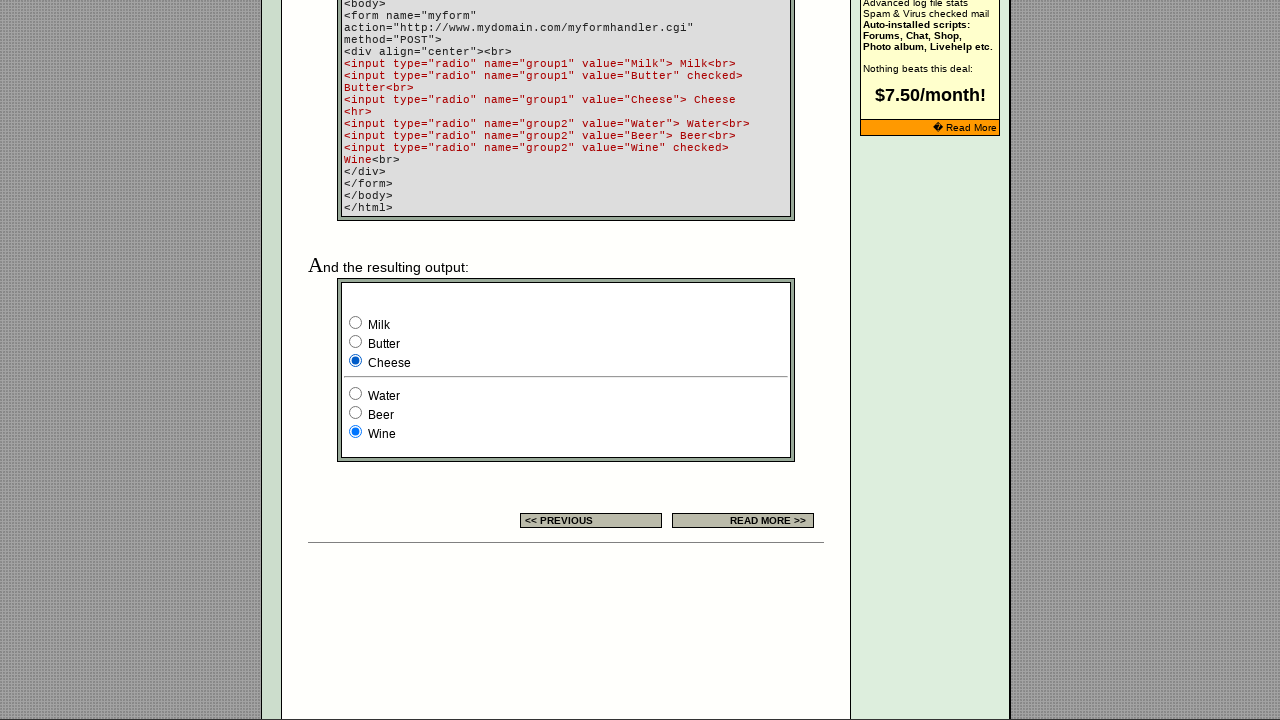

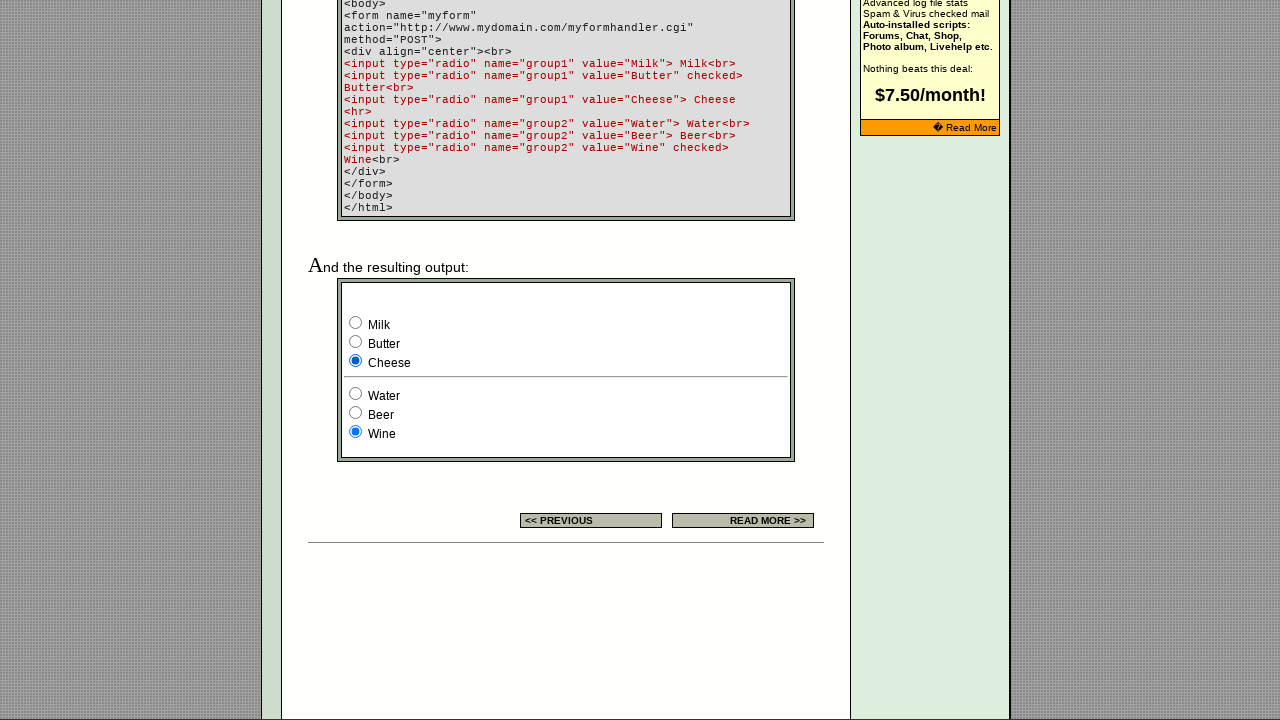